Downloads a file from the-internet.herokuapp.com by clicking on a text link and verifies the file name.

Starting URL: http://the-internet.herokuapp.com/download

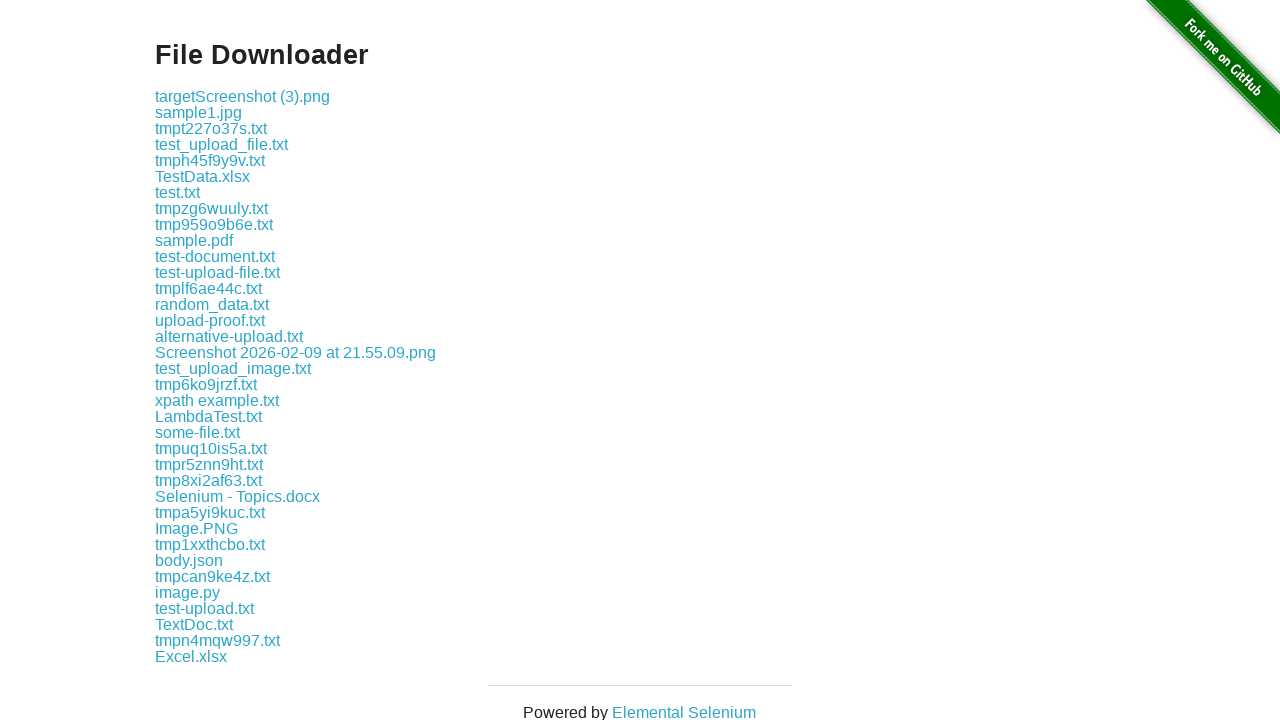

Clicked on 'some-file.txt' download link at (198, 432) on a:text('some-file.txt')
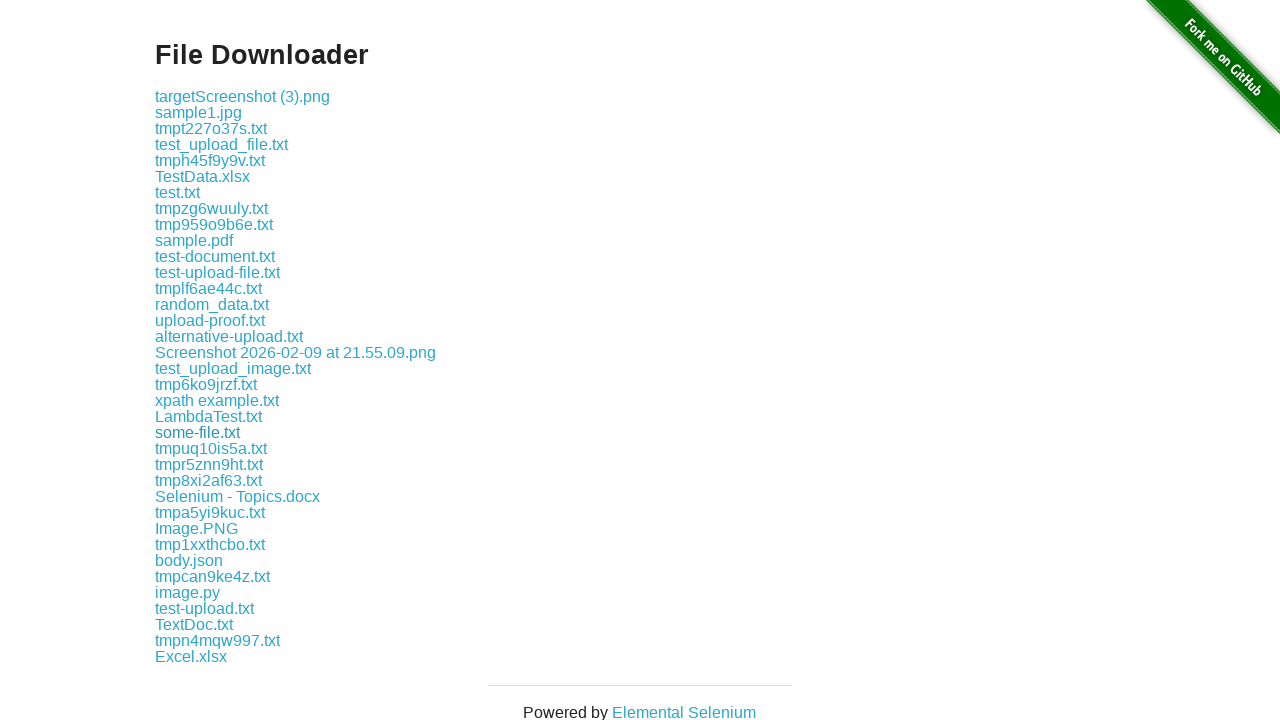

File download completed
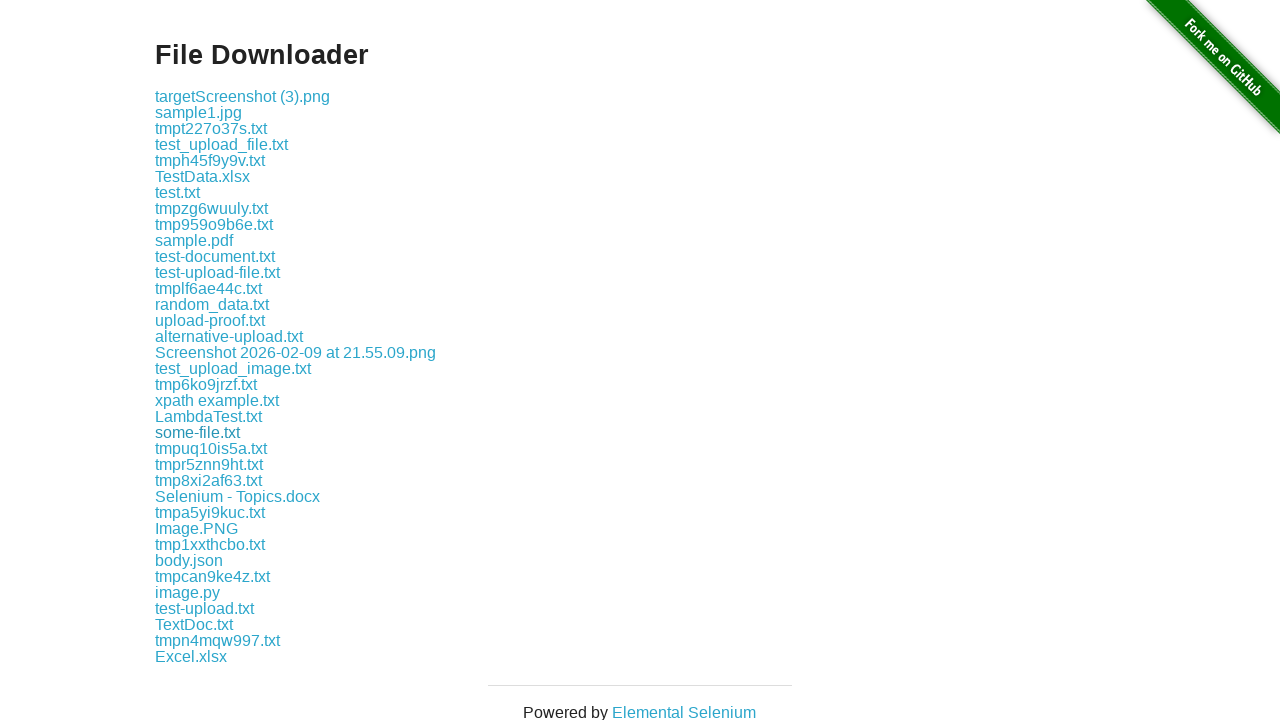

Verified downloaded file name is 'some-file.txt'
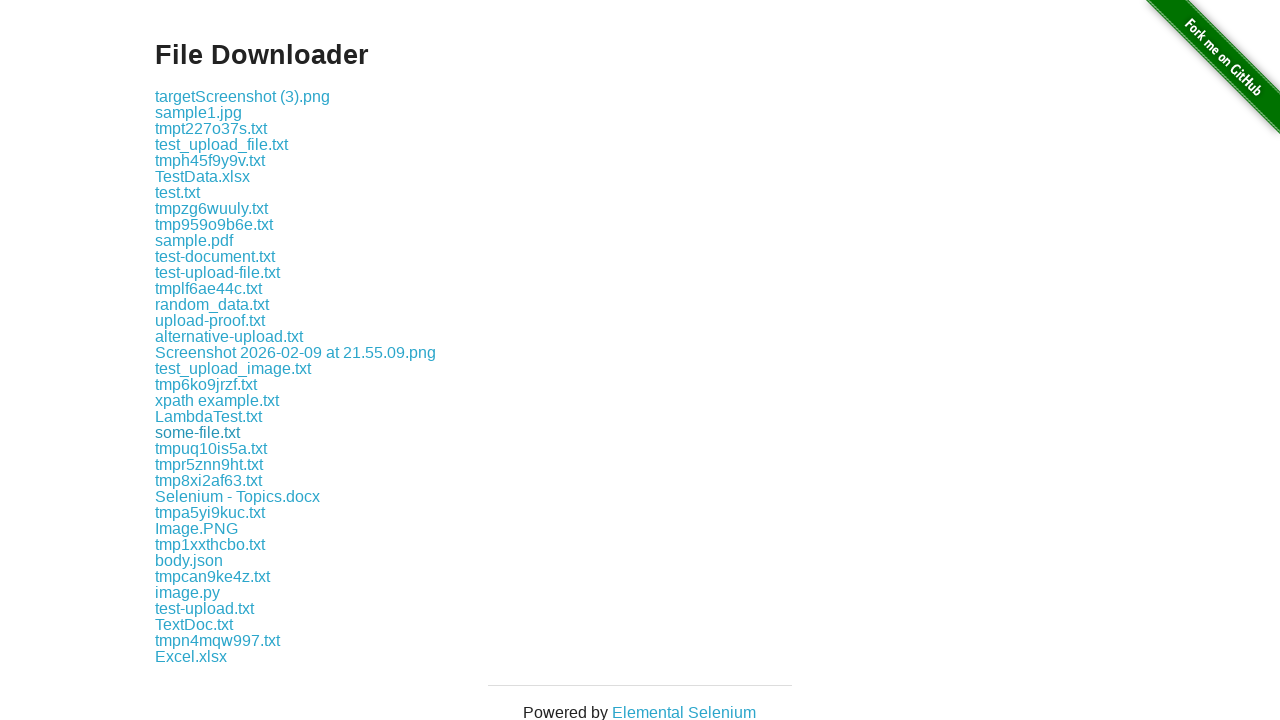

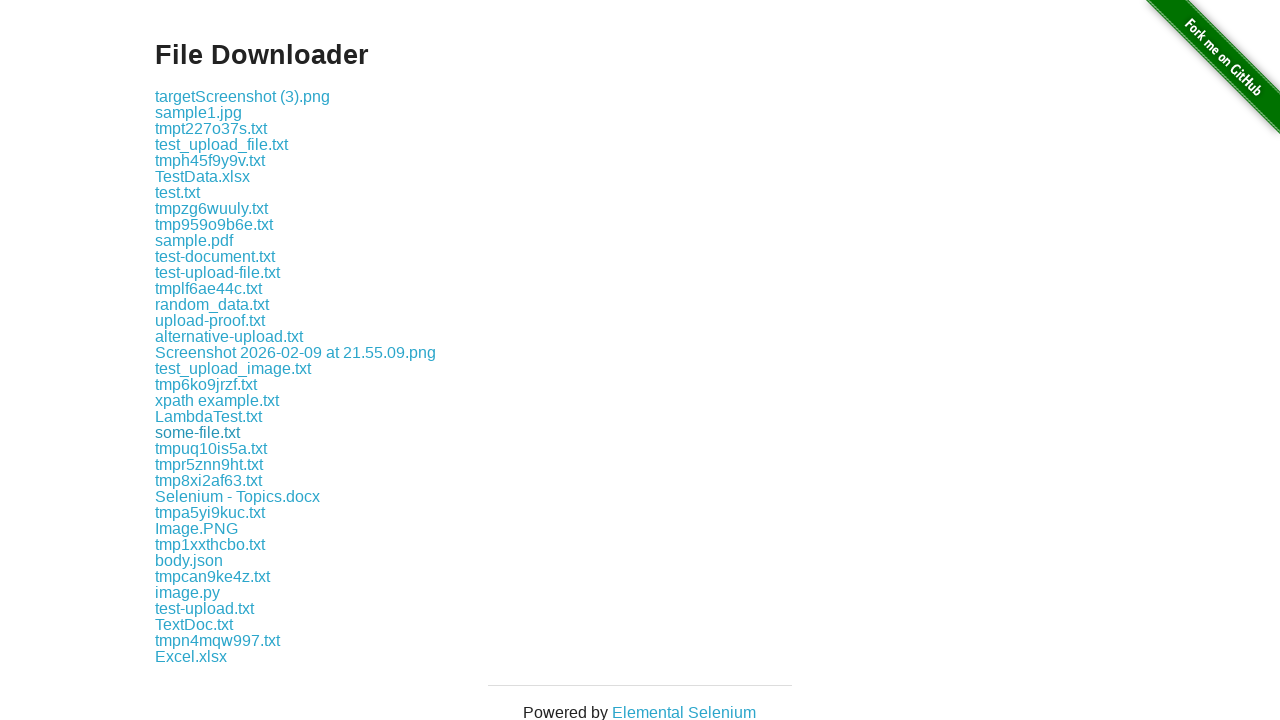